Tests registration form validation by leaving business name empty and verifying the required field error message

Starting URL: https://dashboard.melaka.app/register

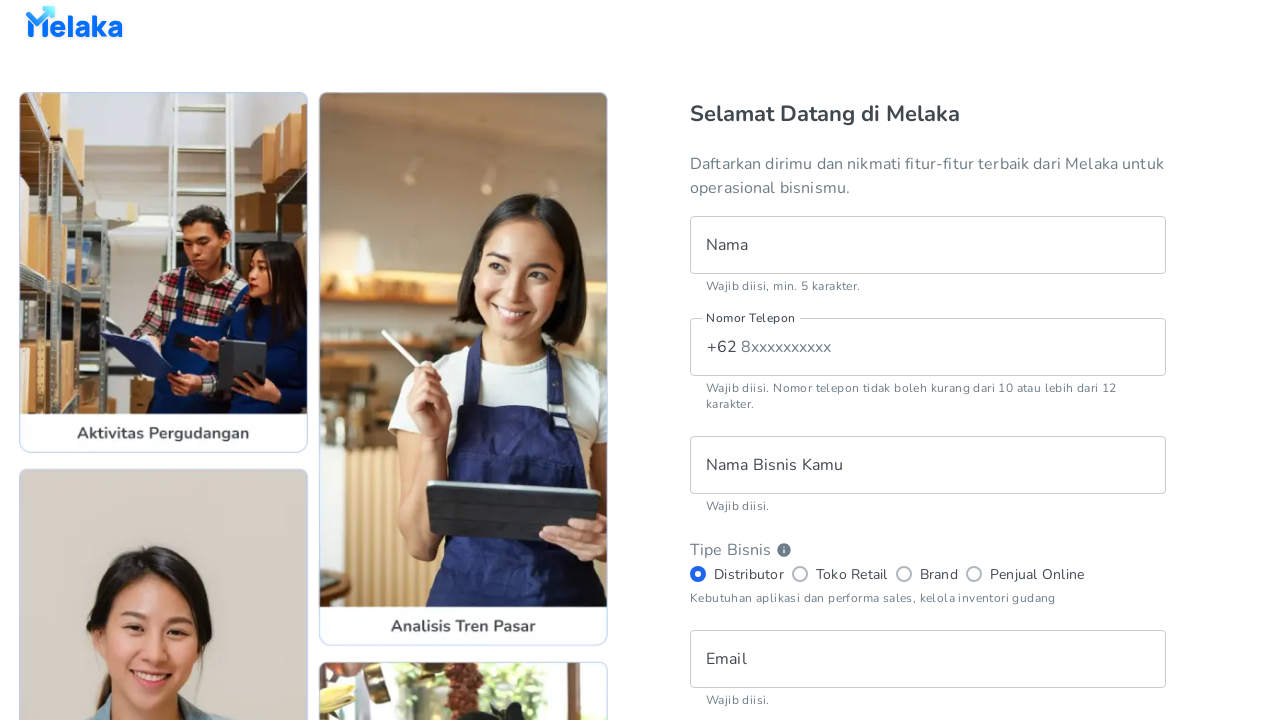

Filled name field with 'Hans Yosaputra' on internal:testid=[data-testid="register__text-field__name"s]
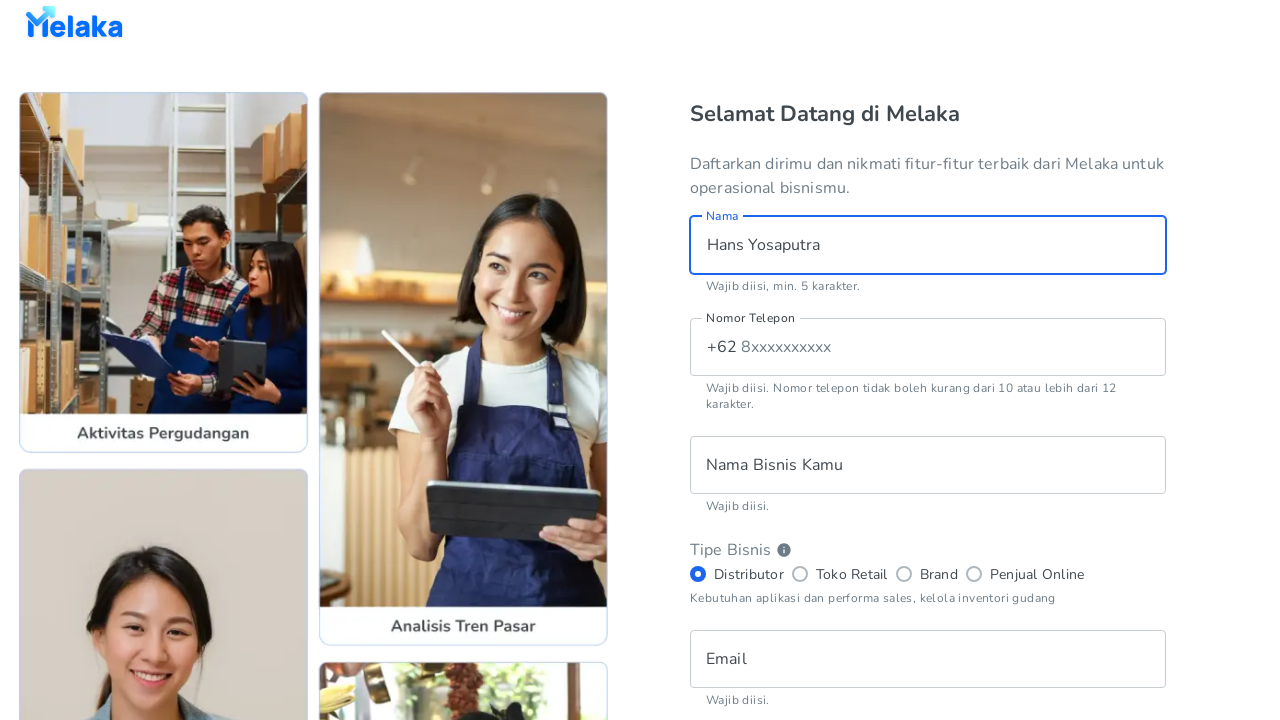

Filled phone number field with '8123456789' on internal:testid=[data-testid="register__text-field__phone-number"s]
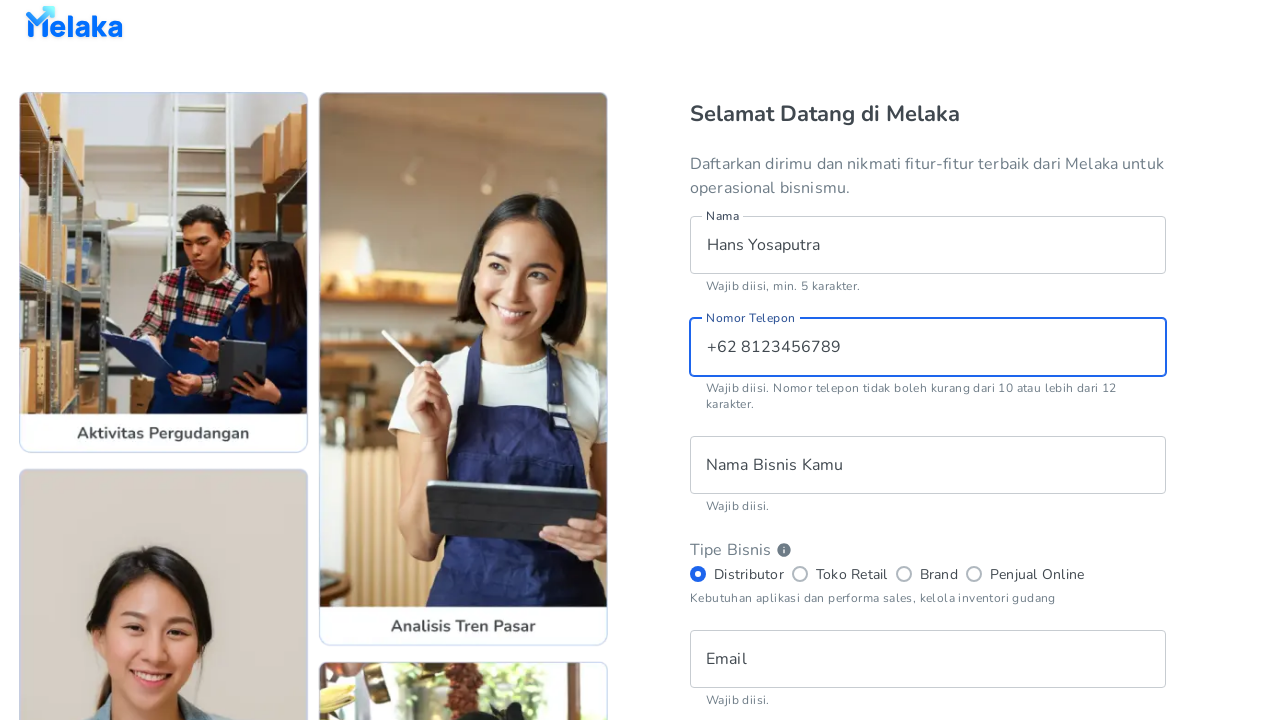

Left business name field empty on internal:testid=[data-testid="register__text-field__business-name"s]
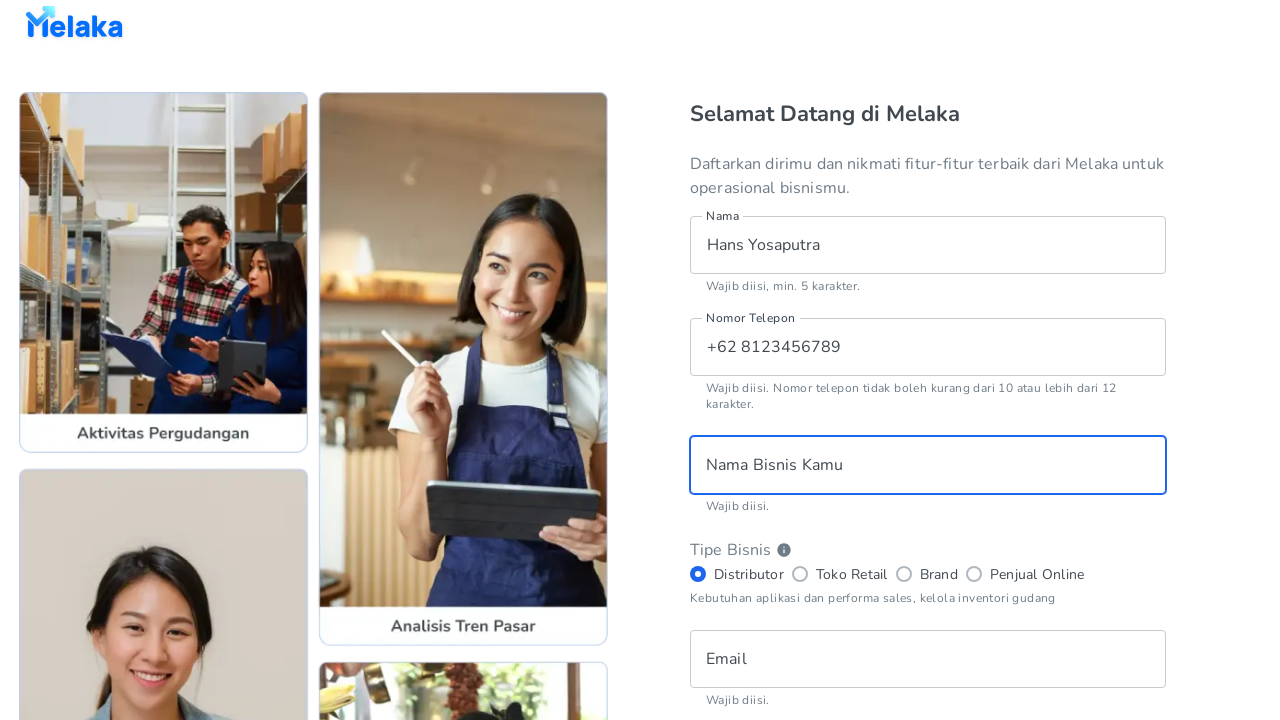

Filled email field with 'hansyosaputra@example.com' on internal:testid=[data-testid="register__text-field__email"s]
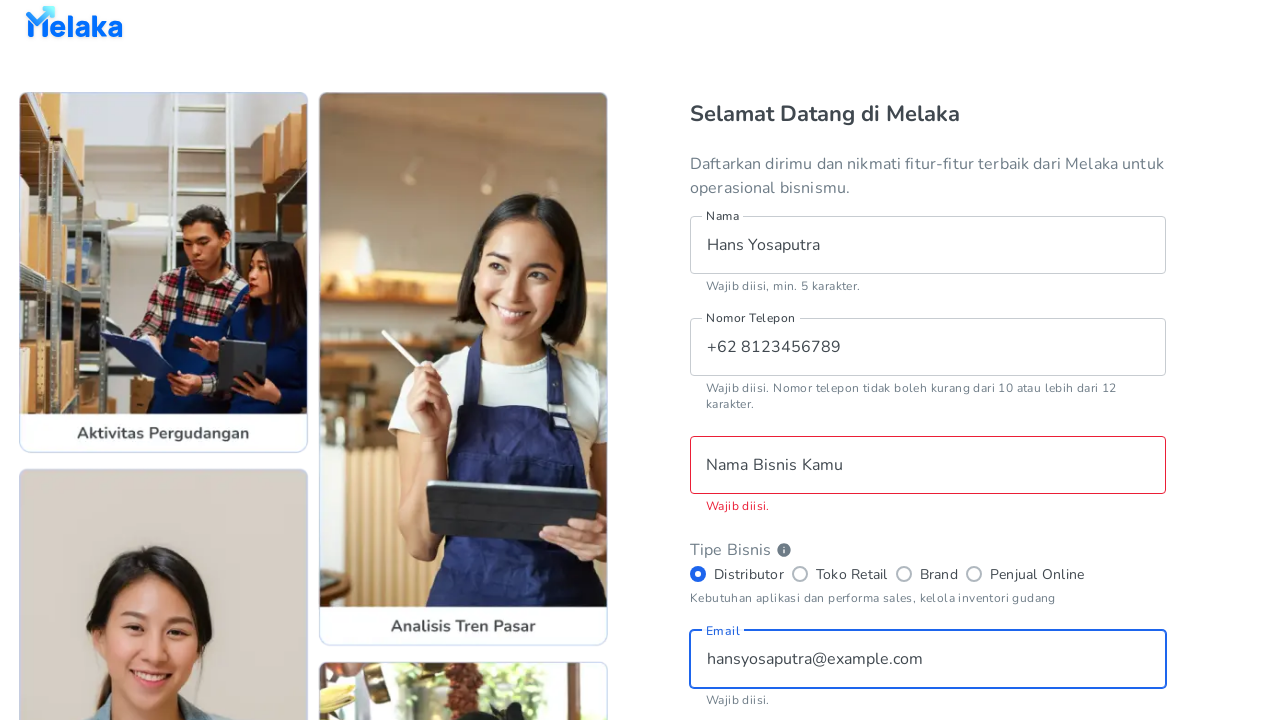

Filled password field with 'MELAKA123' on internal:testid=[data-testid="register__text-field__password"s]
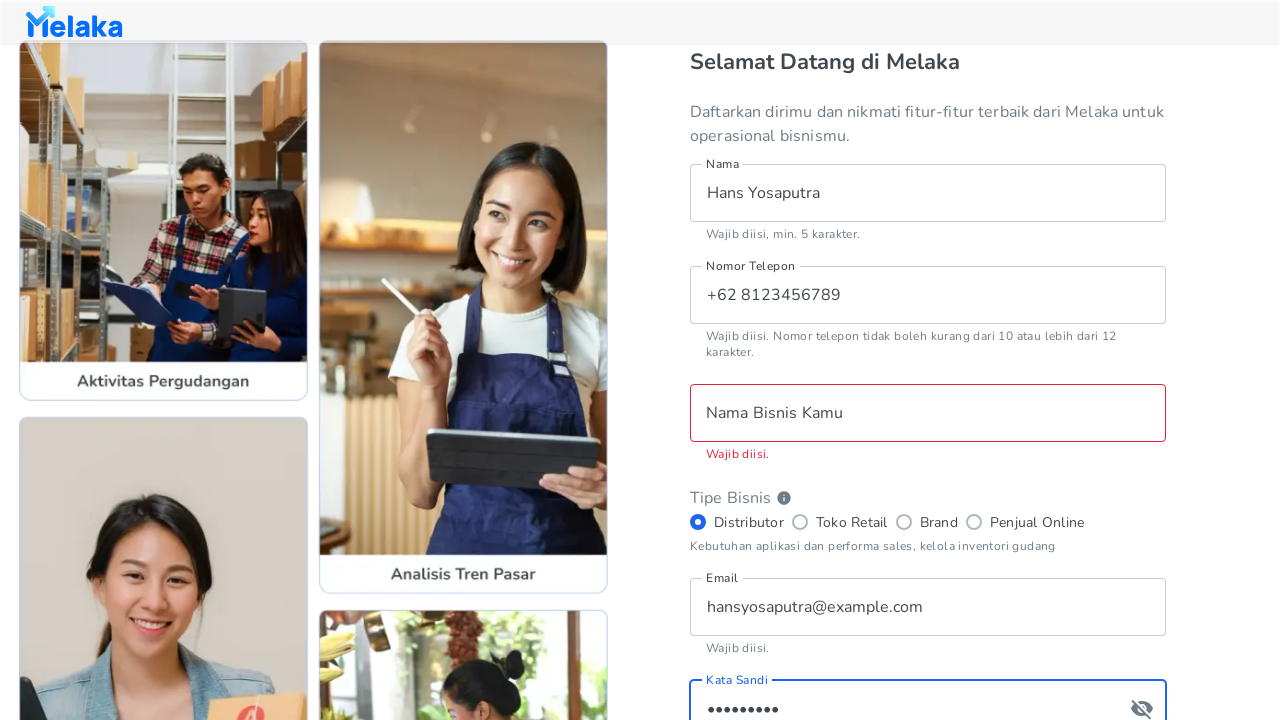

Filled confirm password field with 'MELAKA123' on internal:testid=[data-testid="register__text-field__confirm-password"s]
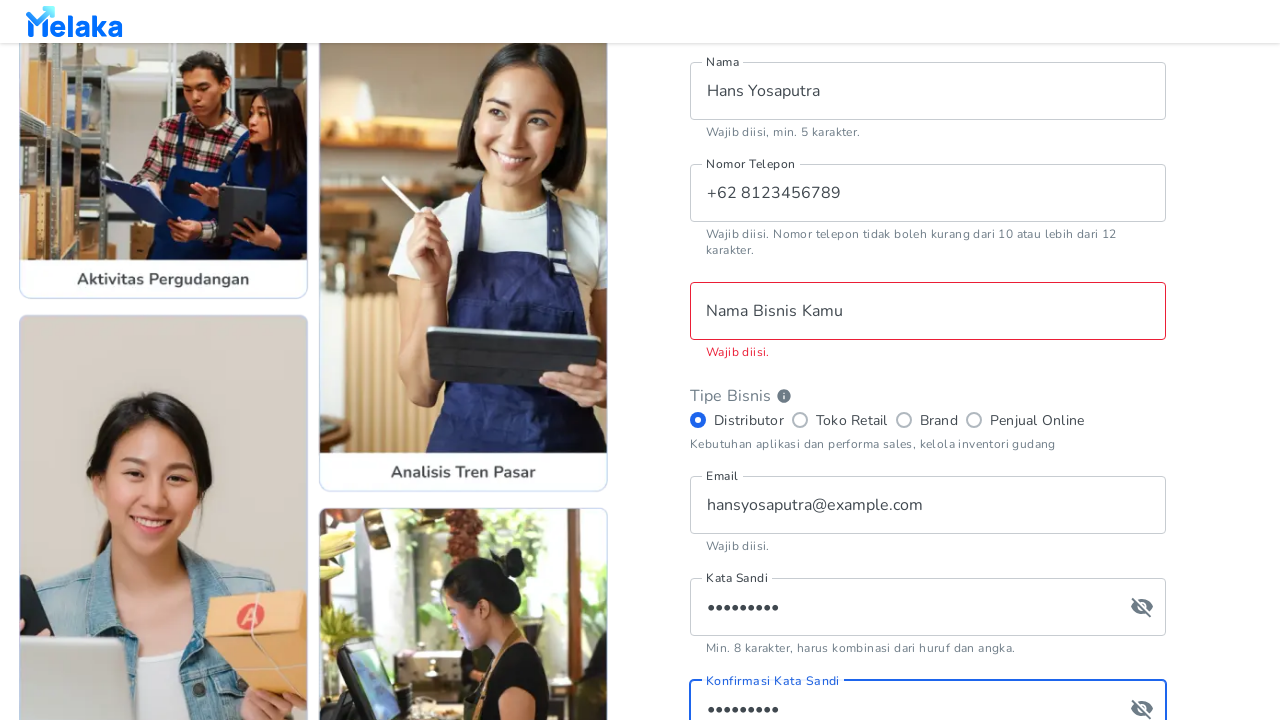

Checked terms and conditions checkbox at (700, 502) on internal:testid=[data-testid="register__checkbox__tnc"s]
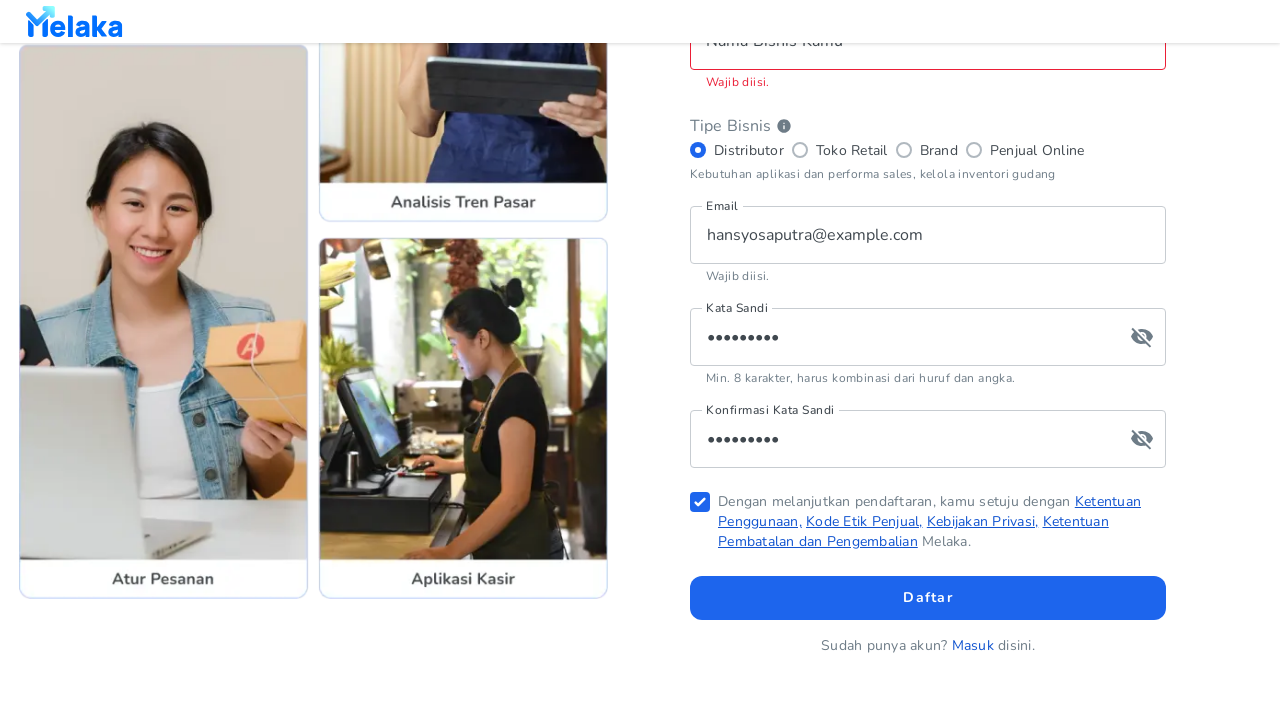

Clicked sign up button to submit form at (928, 598) on internal:testid=[data-testid="register__button__sign-up"s]
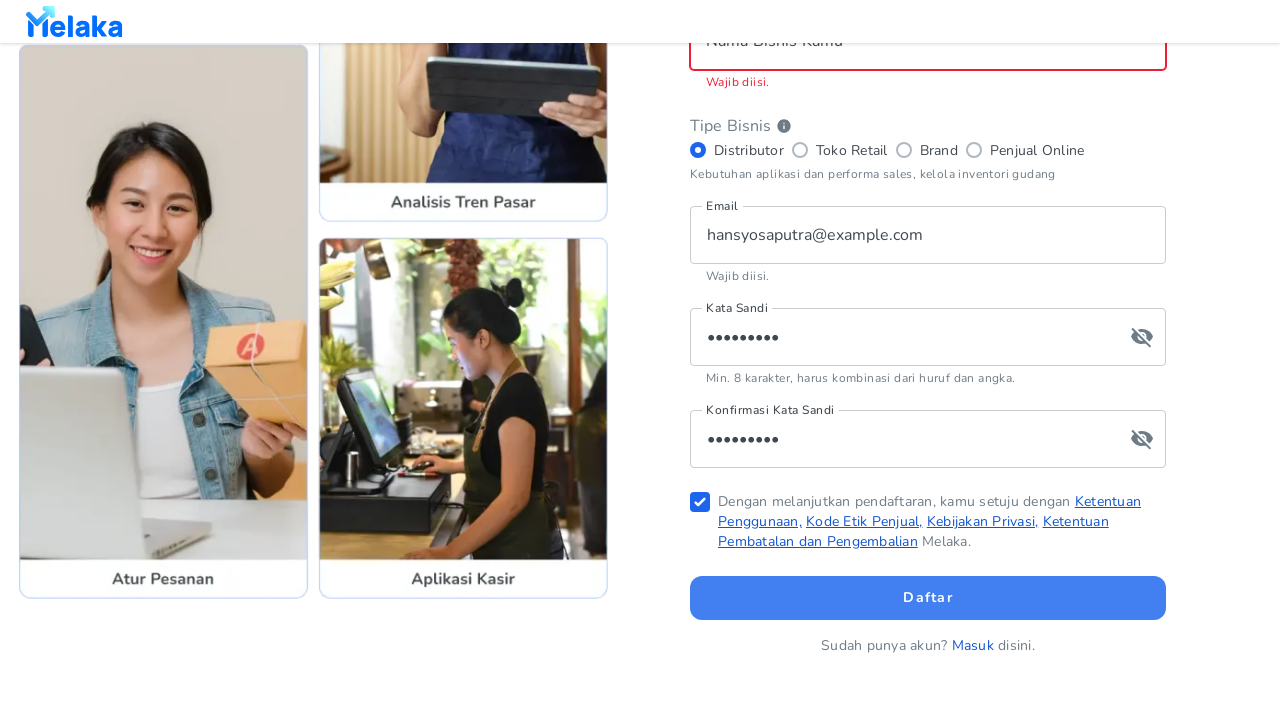

Business name required field error message appeared
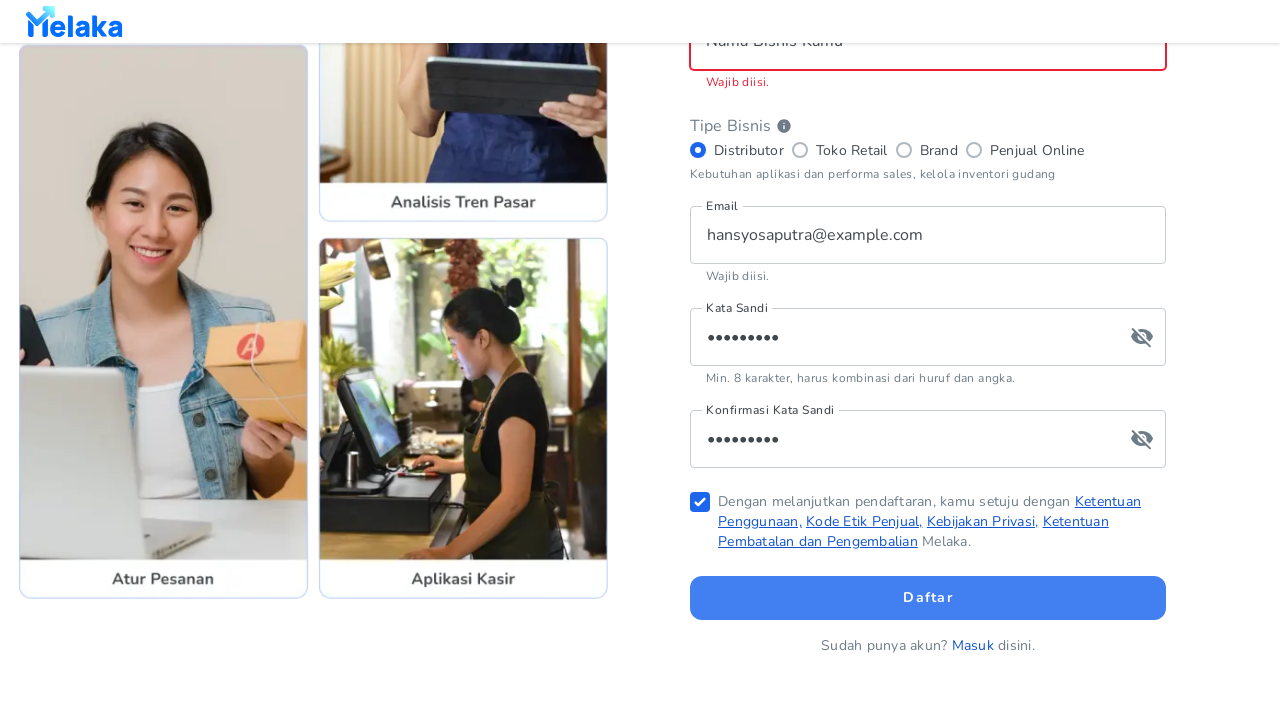

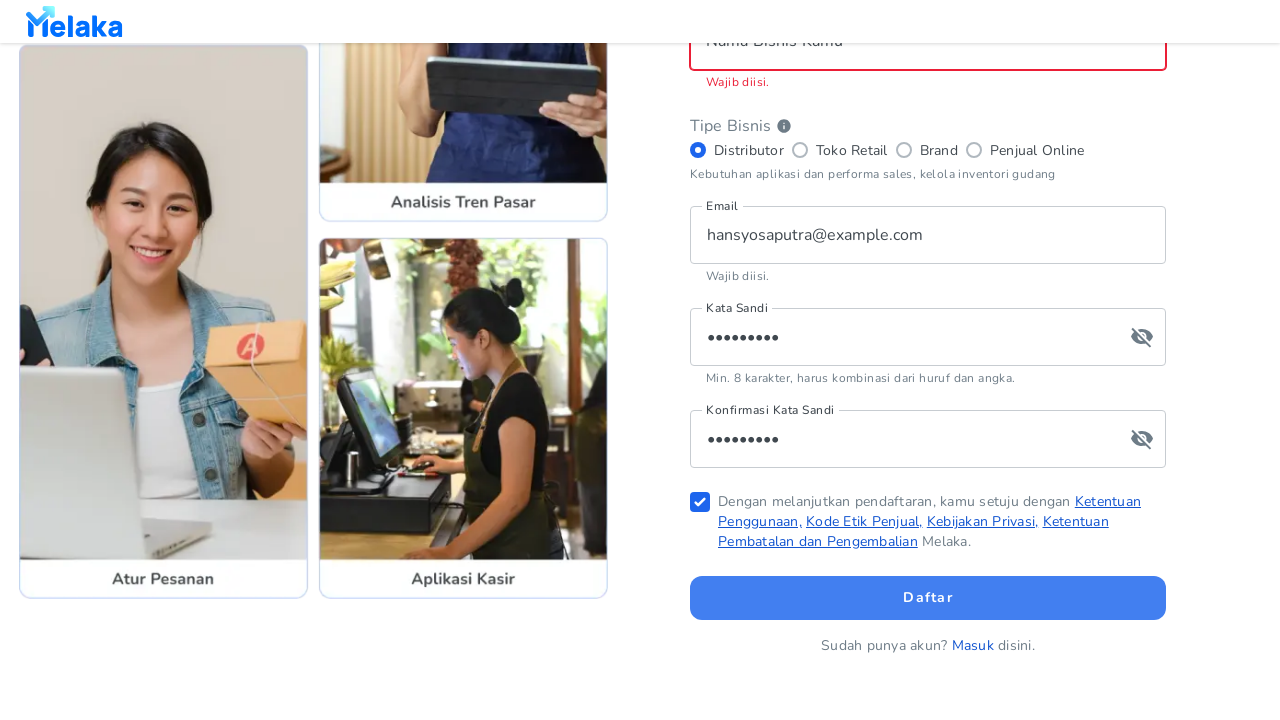